Basic browser test that navigates to the Selenium website, maximizes the window, and retrieves page information (title, URL, window handle, page source) to verify the page loaded correctly.

Starting URL: https://www.selenium.dev/

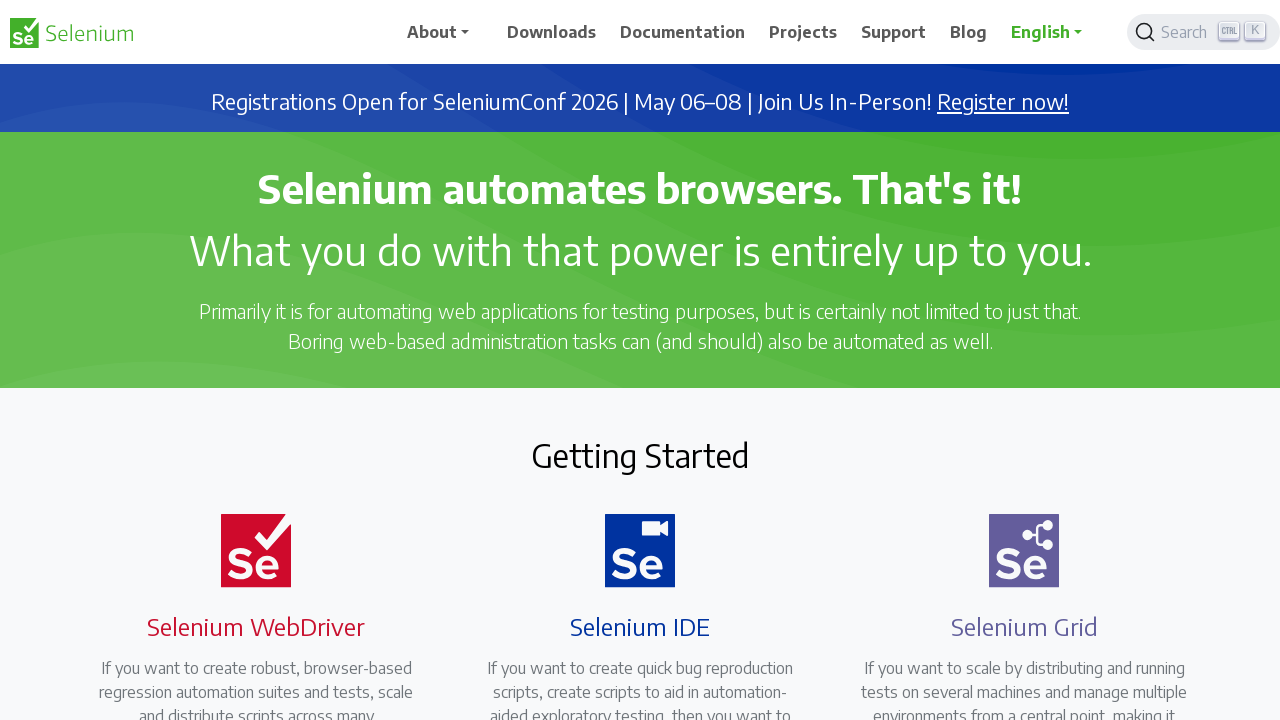

Set viewport size to 1920x1080
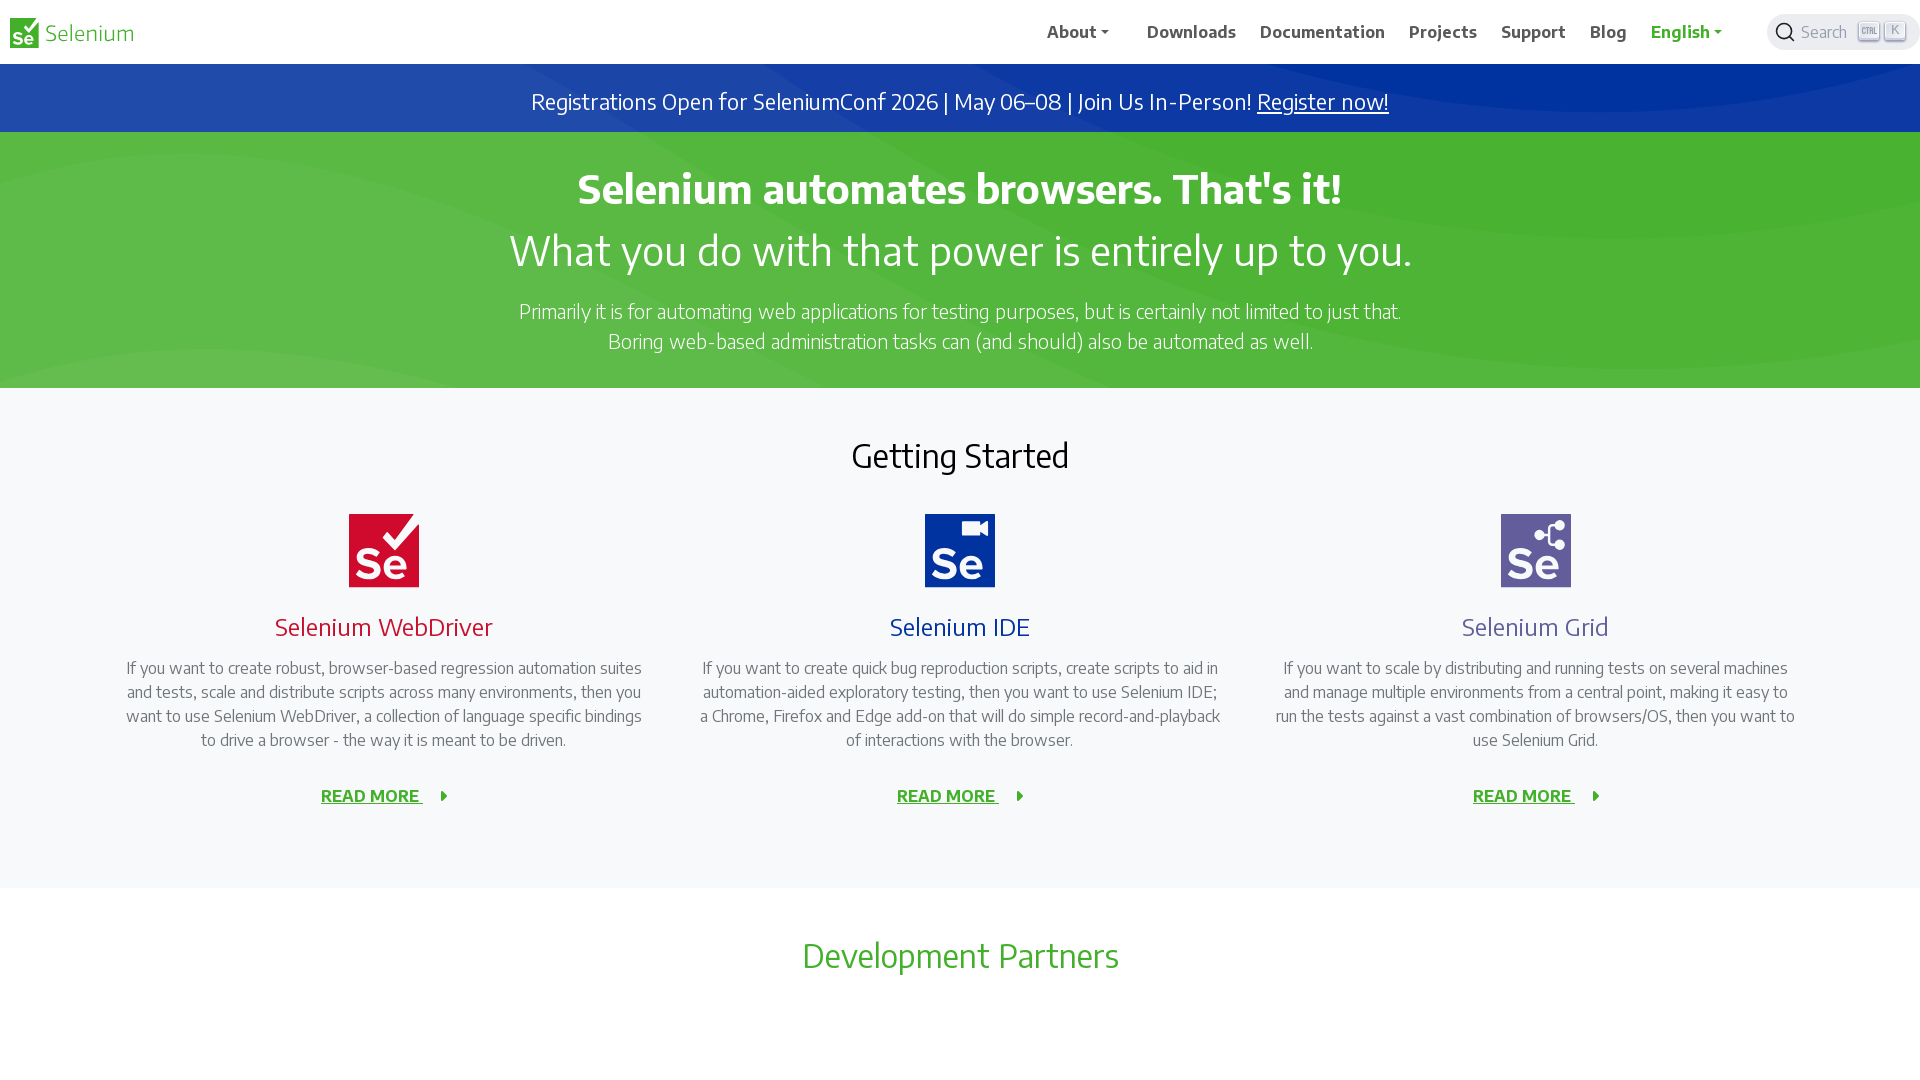

Retrieved page title: Selenium
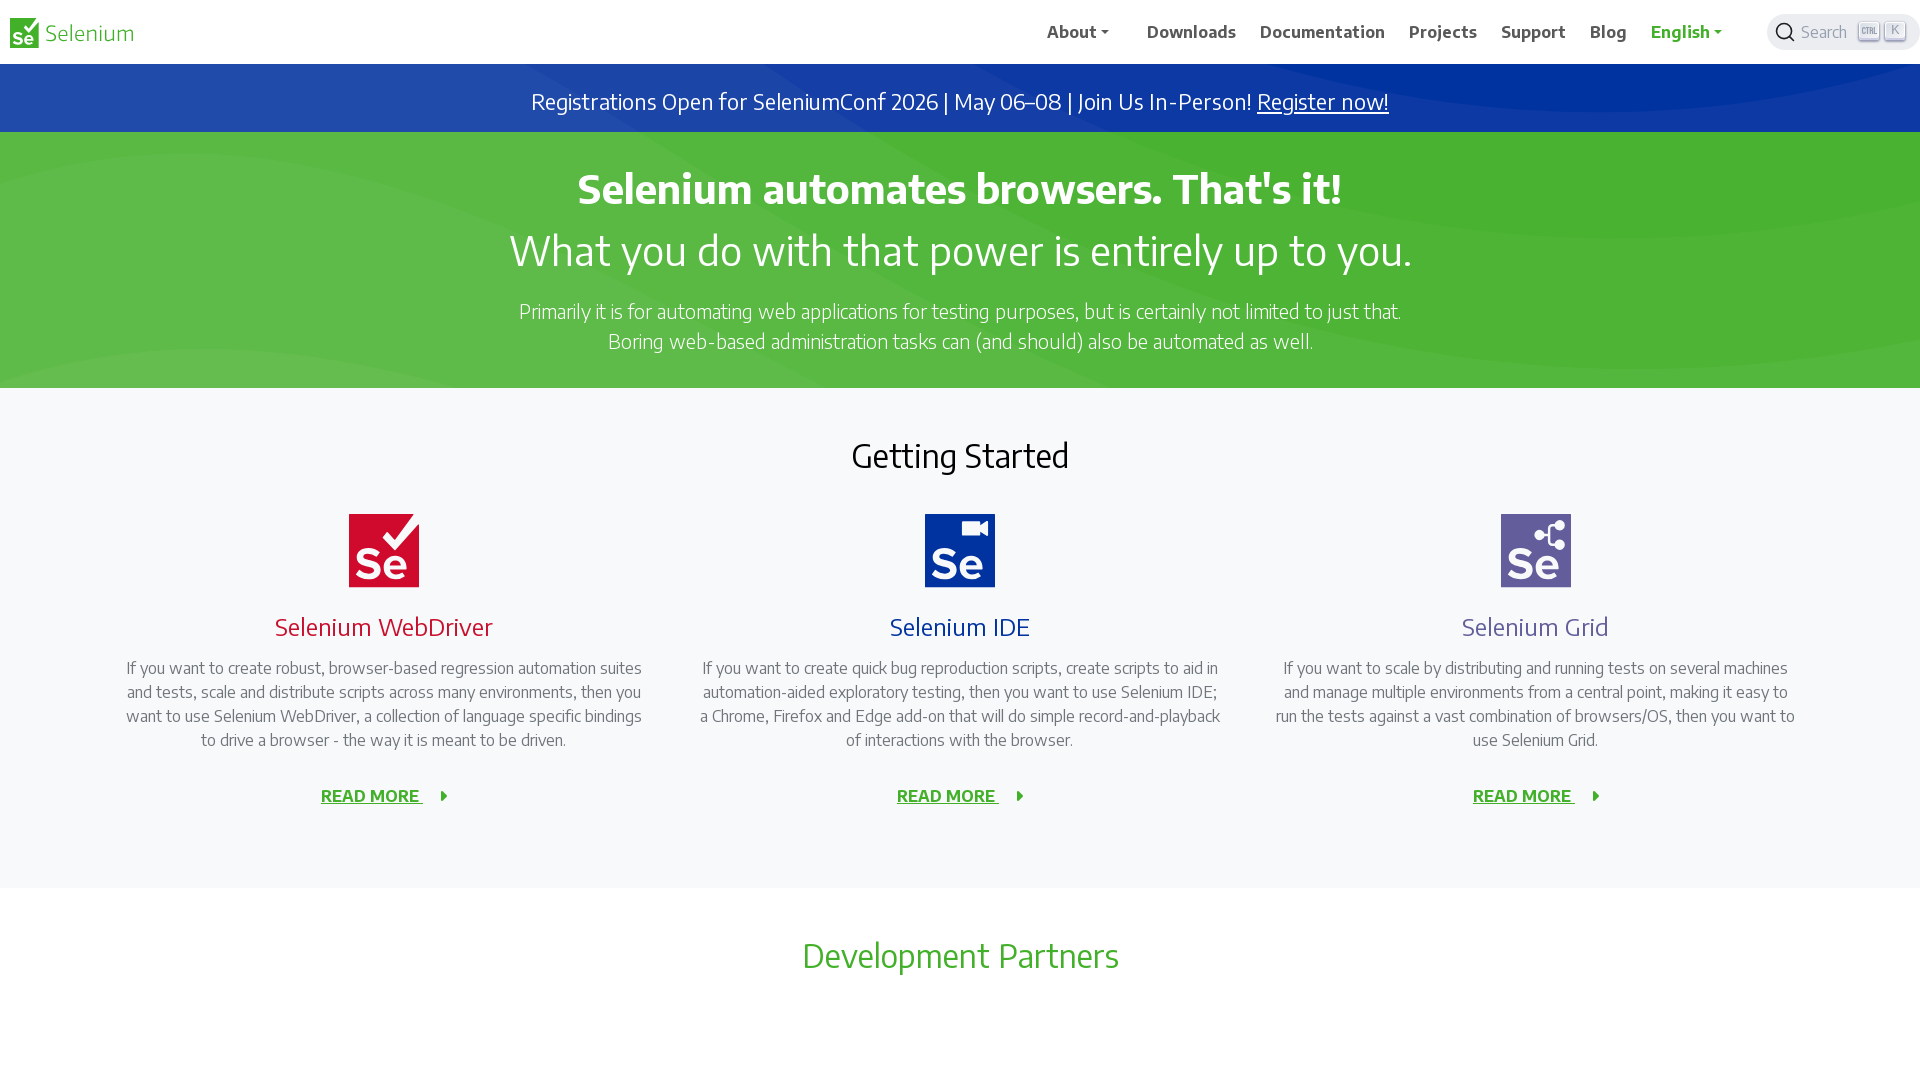

Retrieved current URL: https://www.selenium.dev/
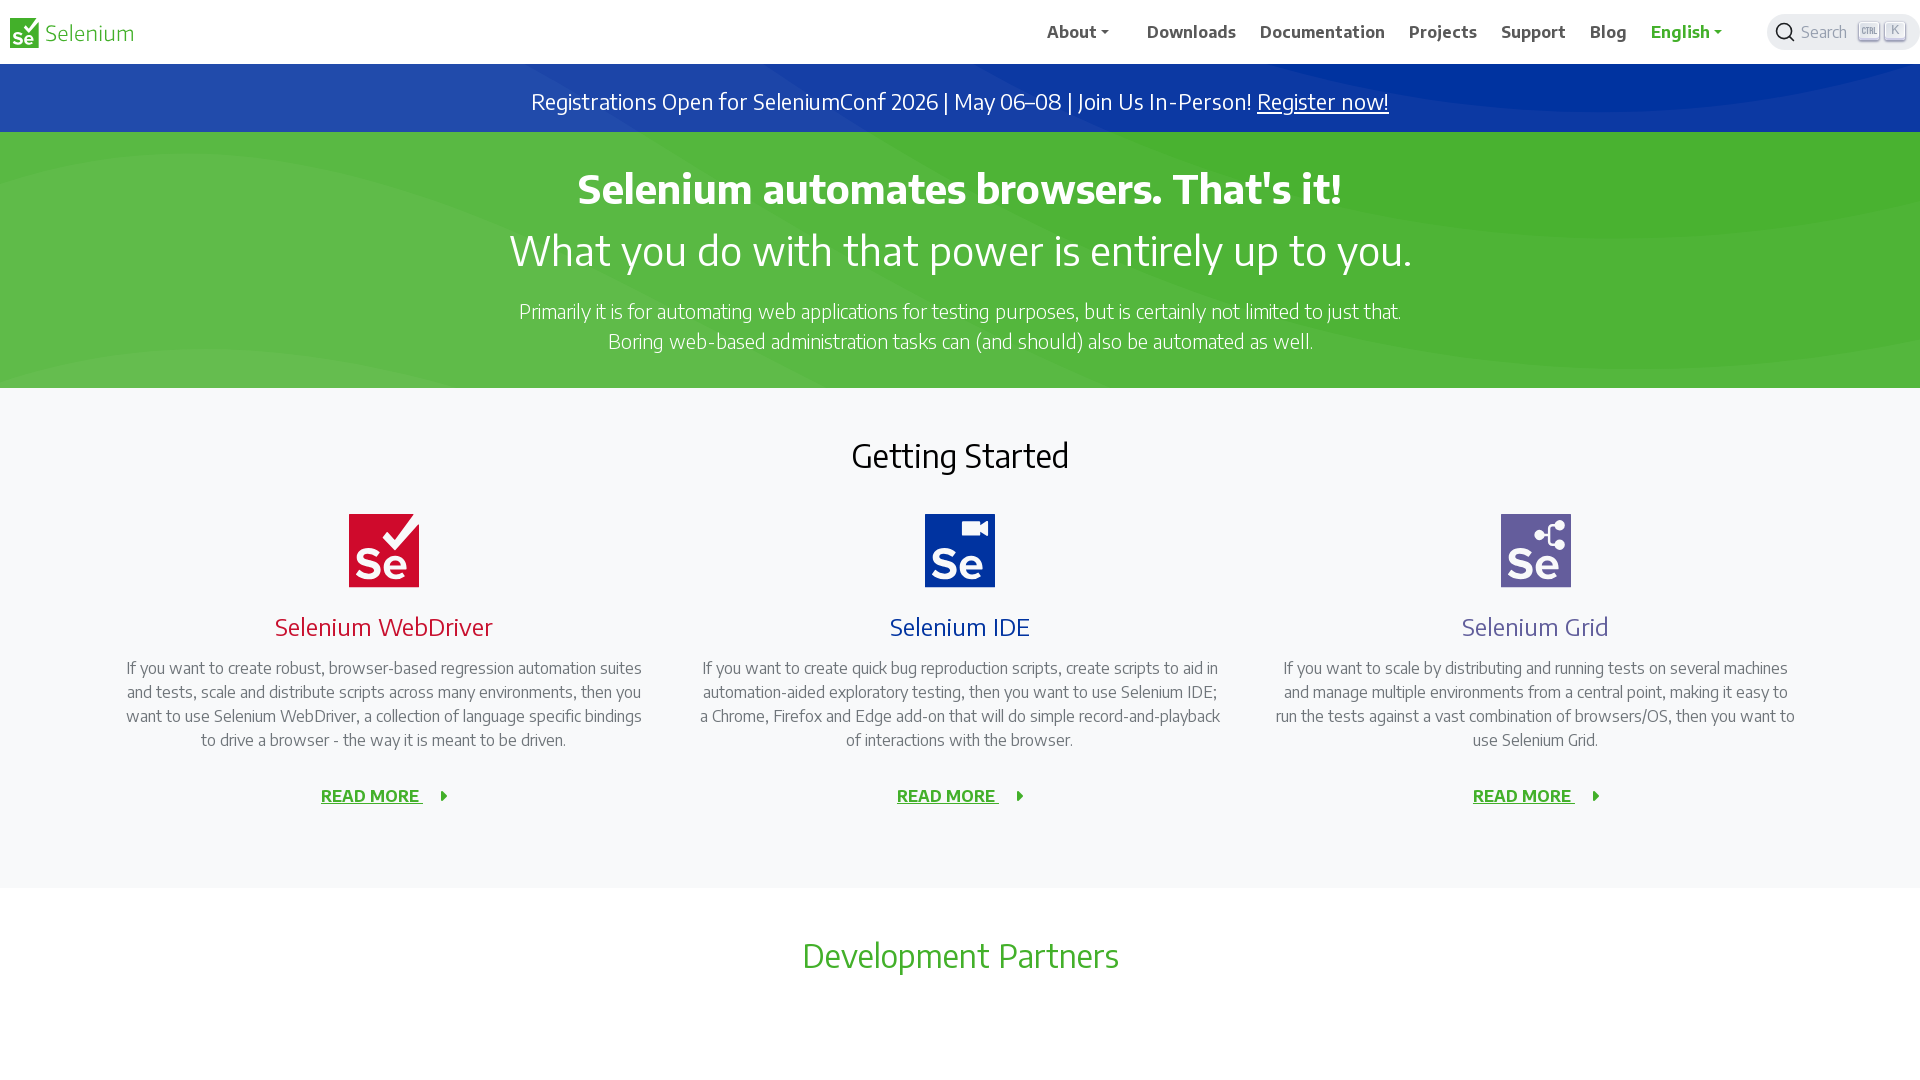

Retrieved page source with 32823 characters
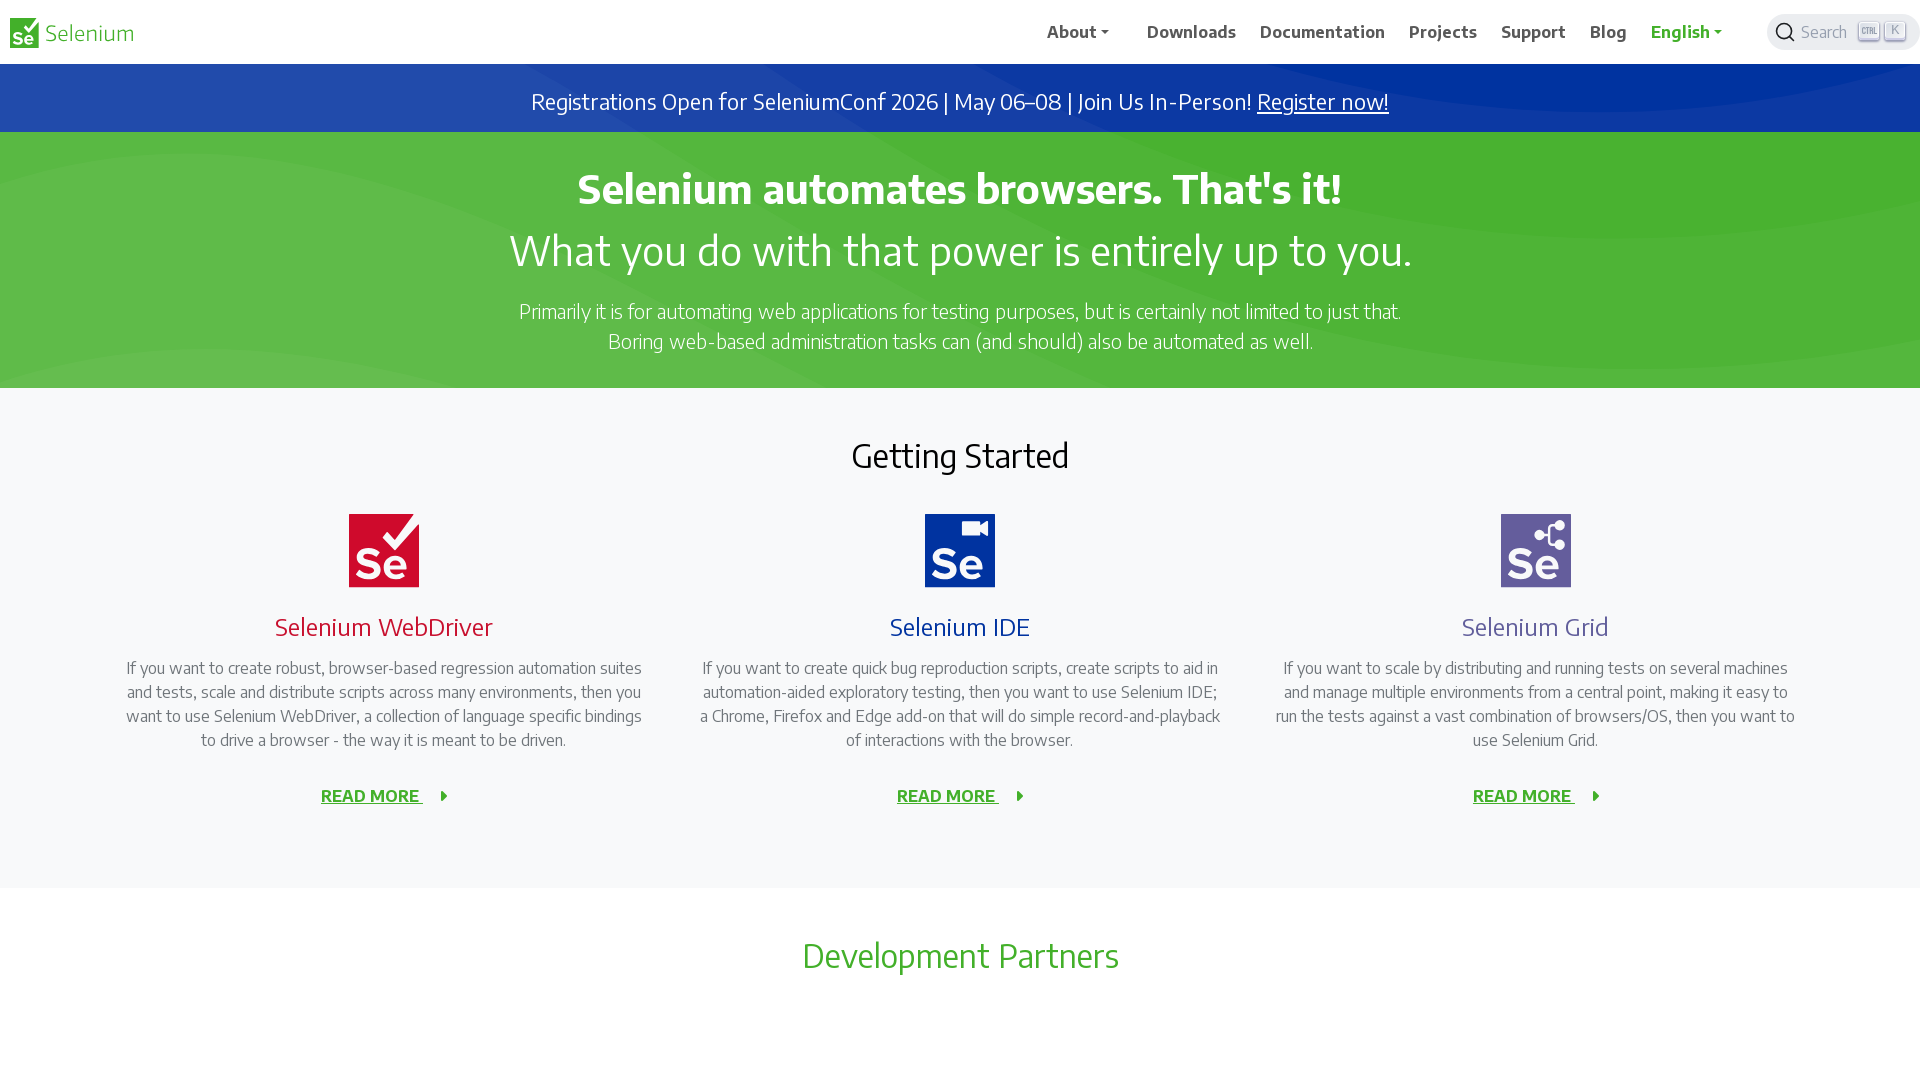

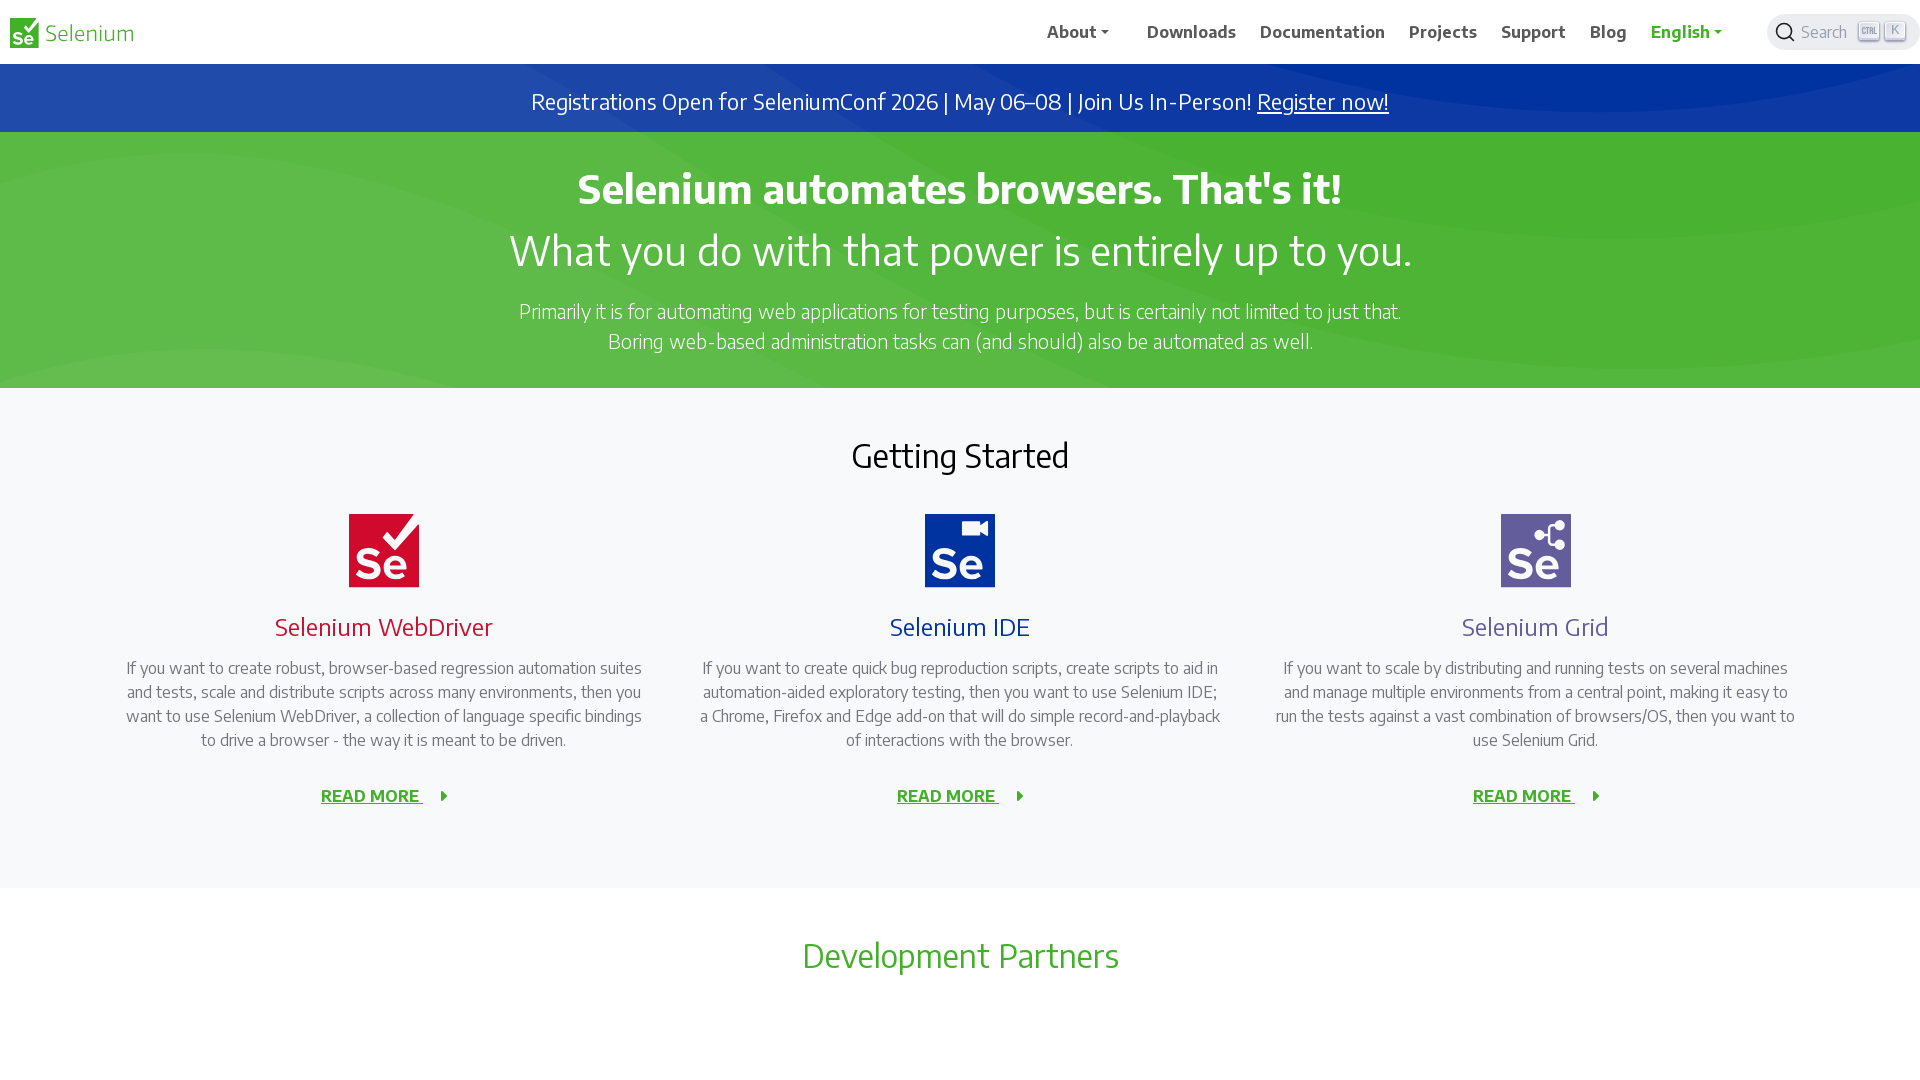